Tests clicking a button that triggers a confirm dialog and dismissing it (clicking Cancel)

Starting URL: https://demoqa.com/alerts

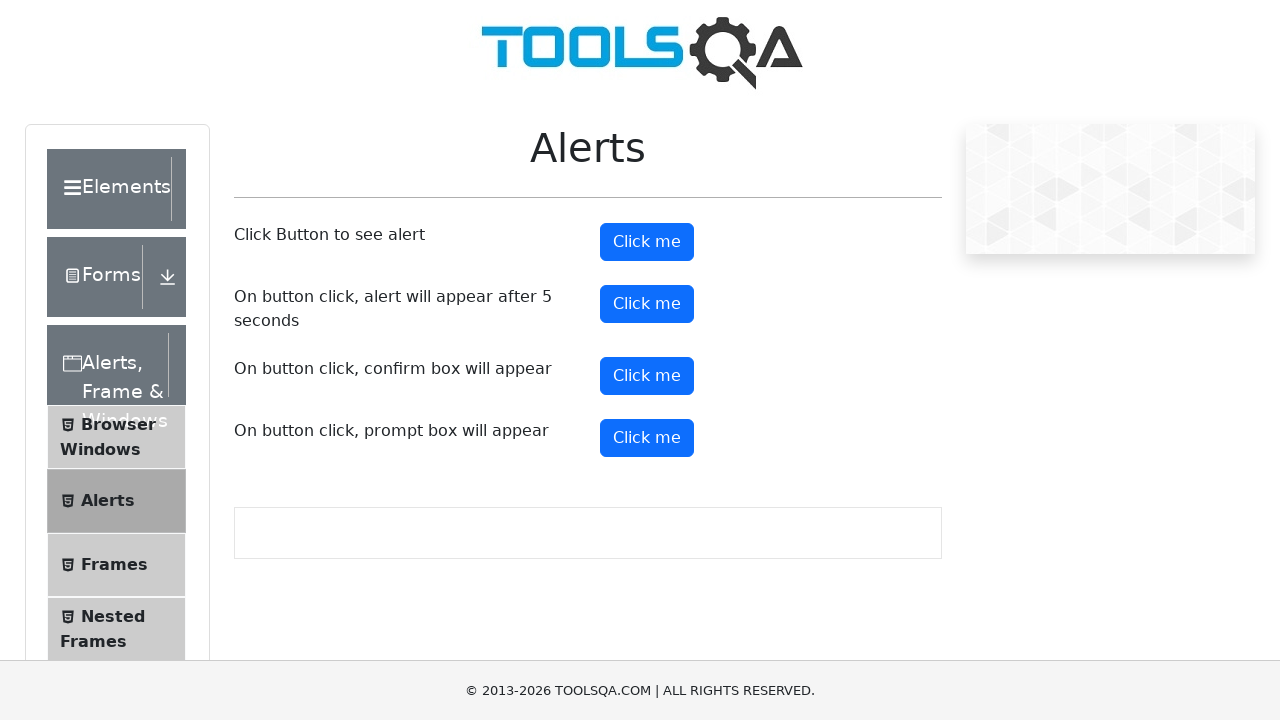

Set up dialog handler to dismiss confirm dialog
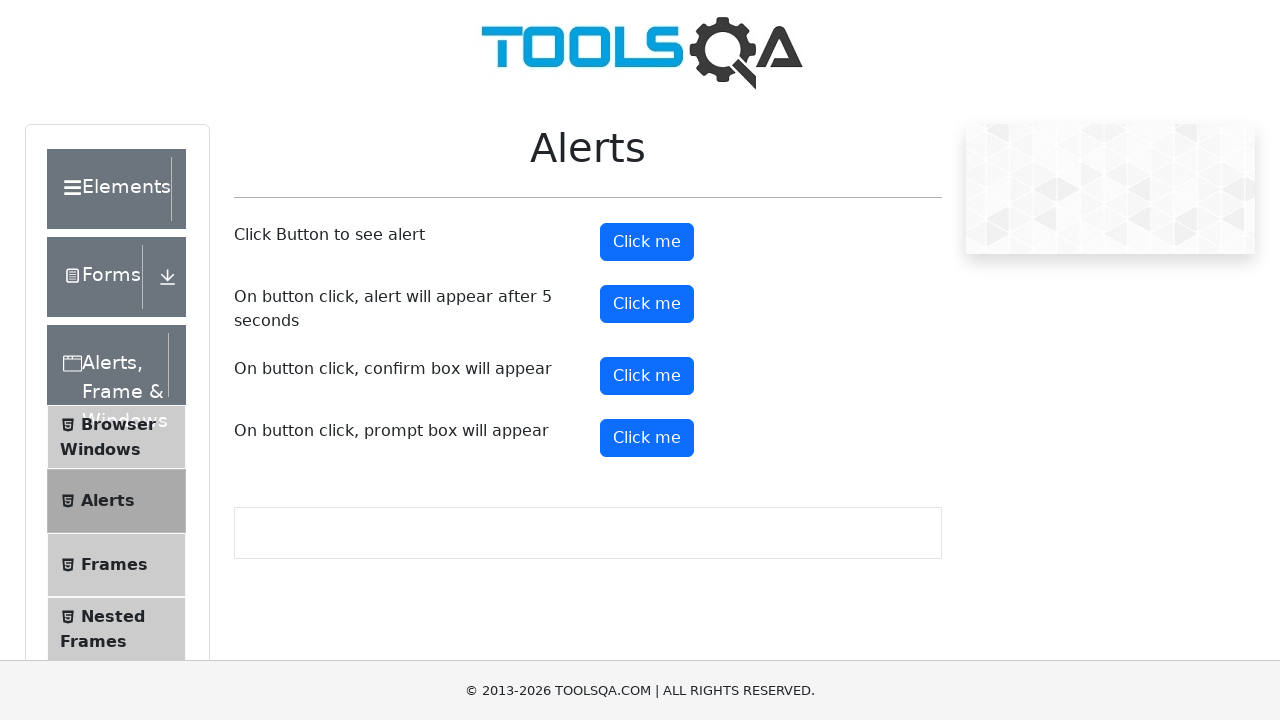

Clicked confirm button to trigger dialog at (647, 376) on #confirmButton
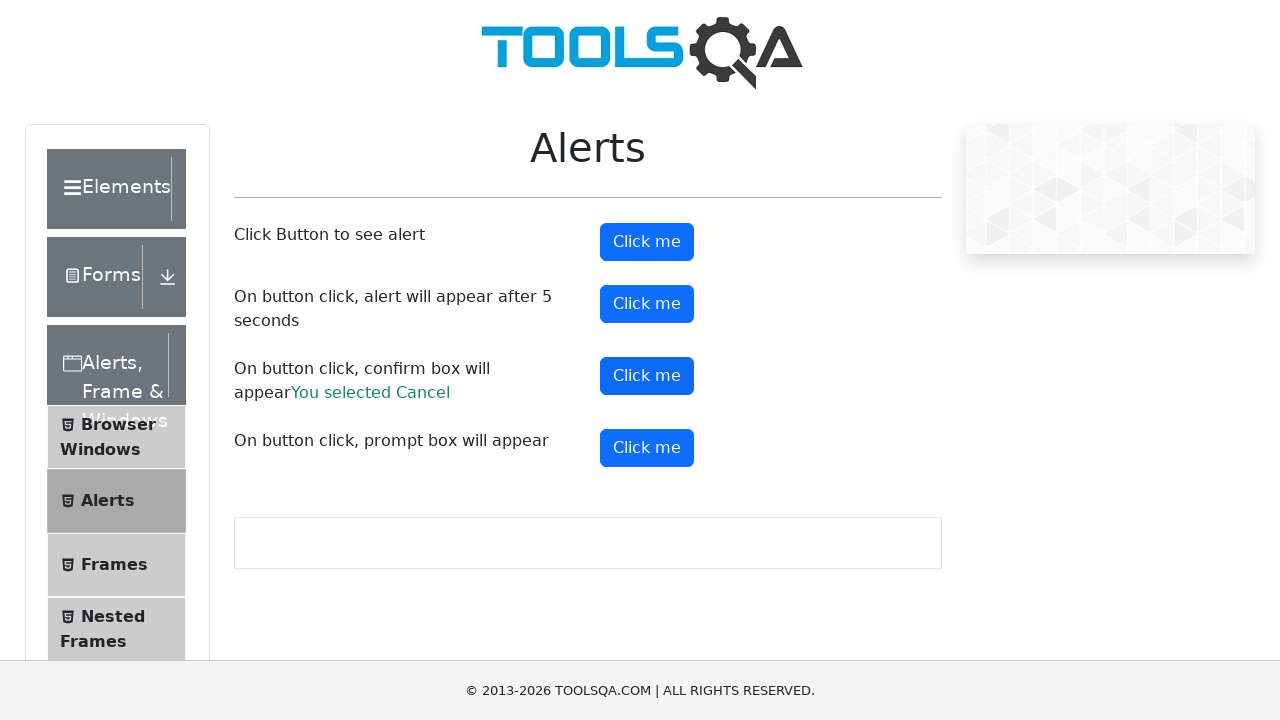

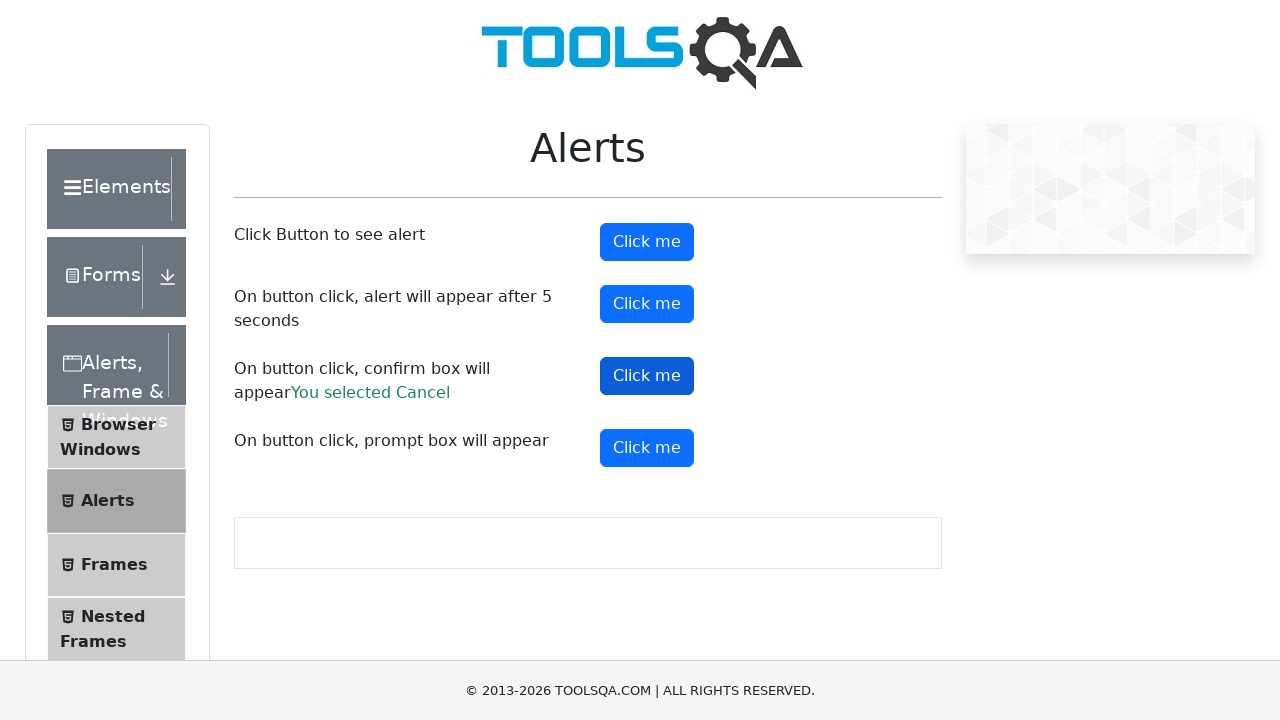